Tests new window functionality by clicking button to open new window and verifying content in child window

Starting URL: https://demoqa.com/browser-windows

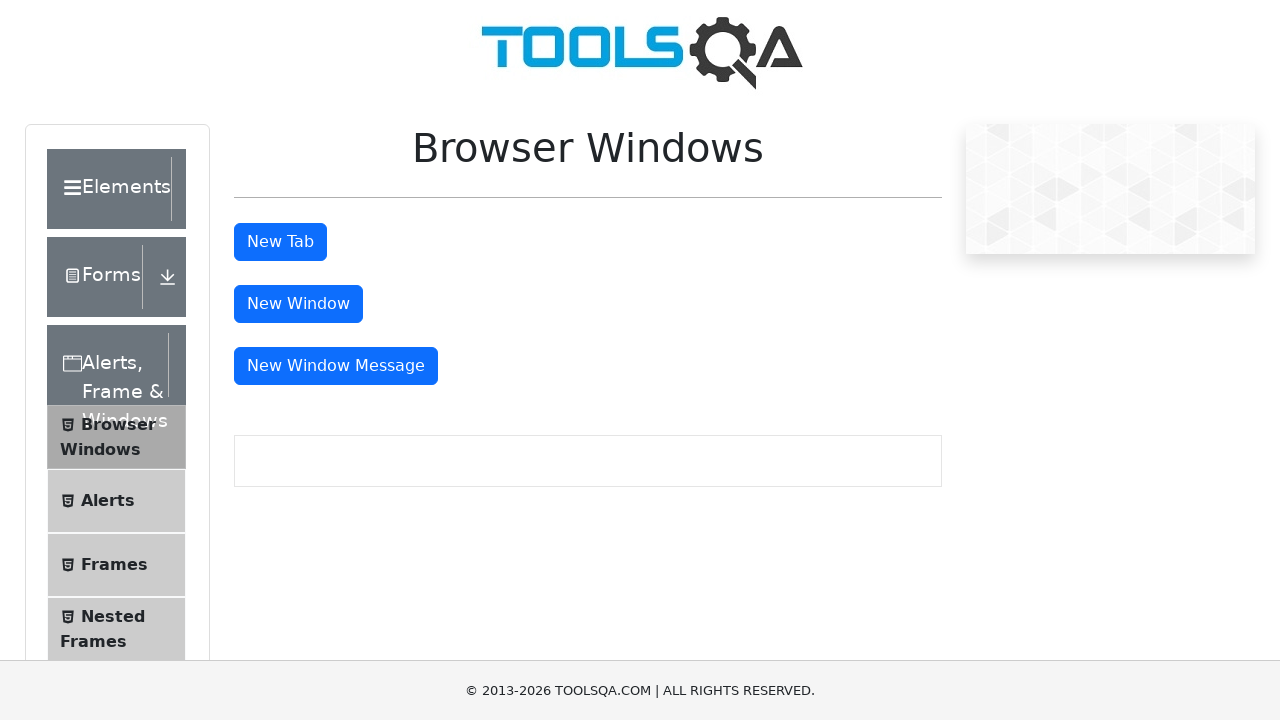

Clicked 'New Window' button to open child window at (298, 304) on #windowButton
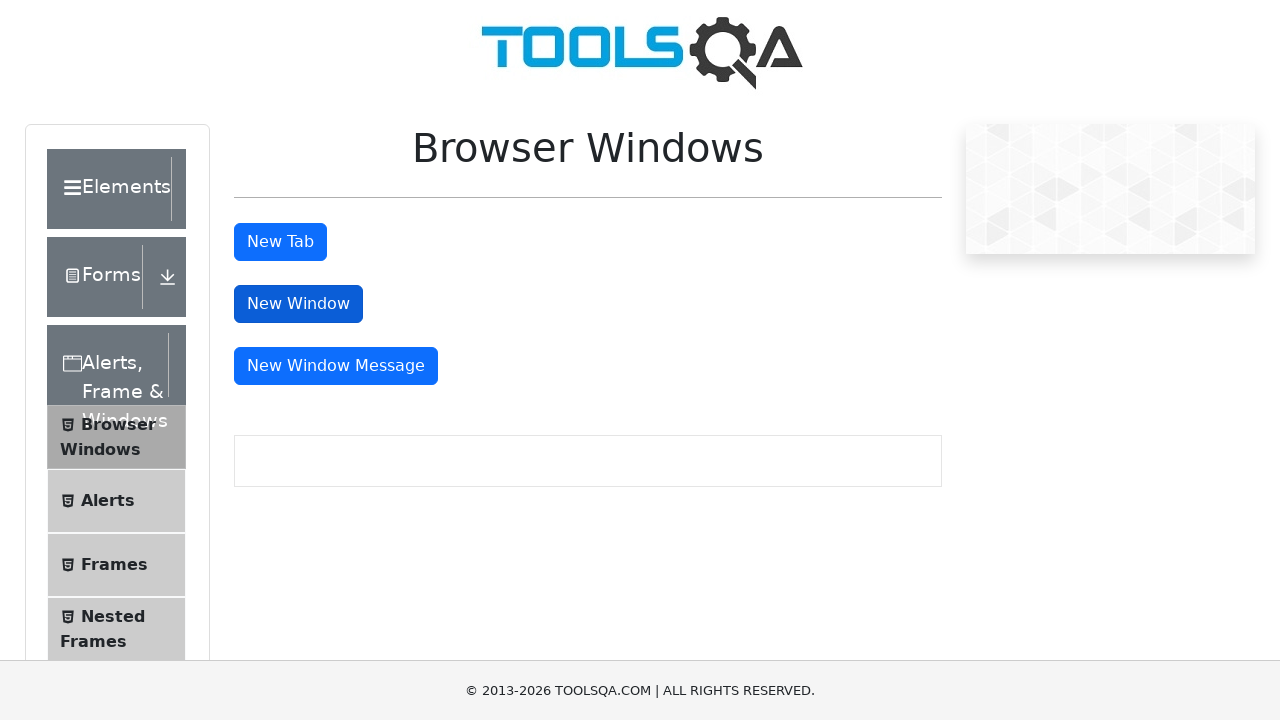

Retrieved new window page object
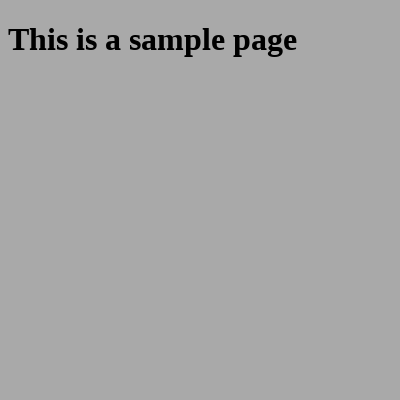

New window page fully loaded
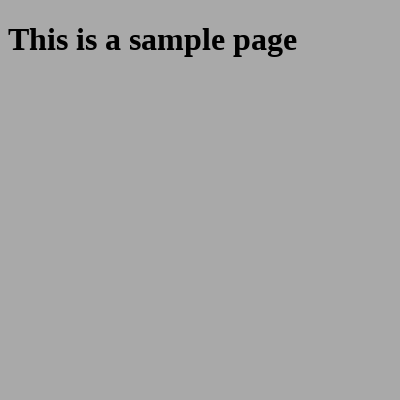

Retrieved sample heading text: 'This is a sample page'
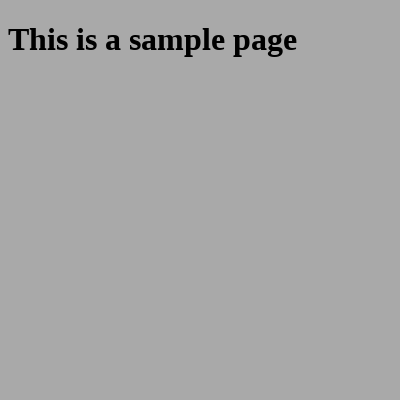

Verified sample heading text matches expected message
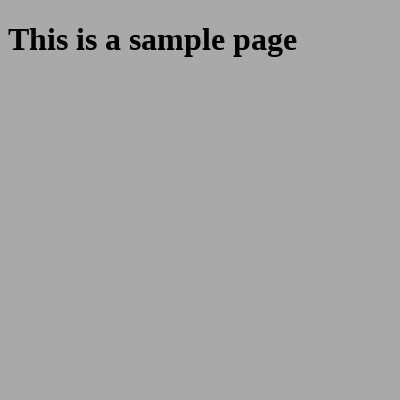

Closed child window
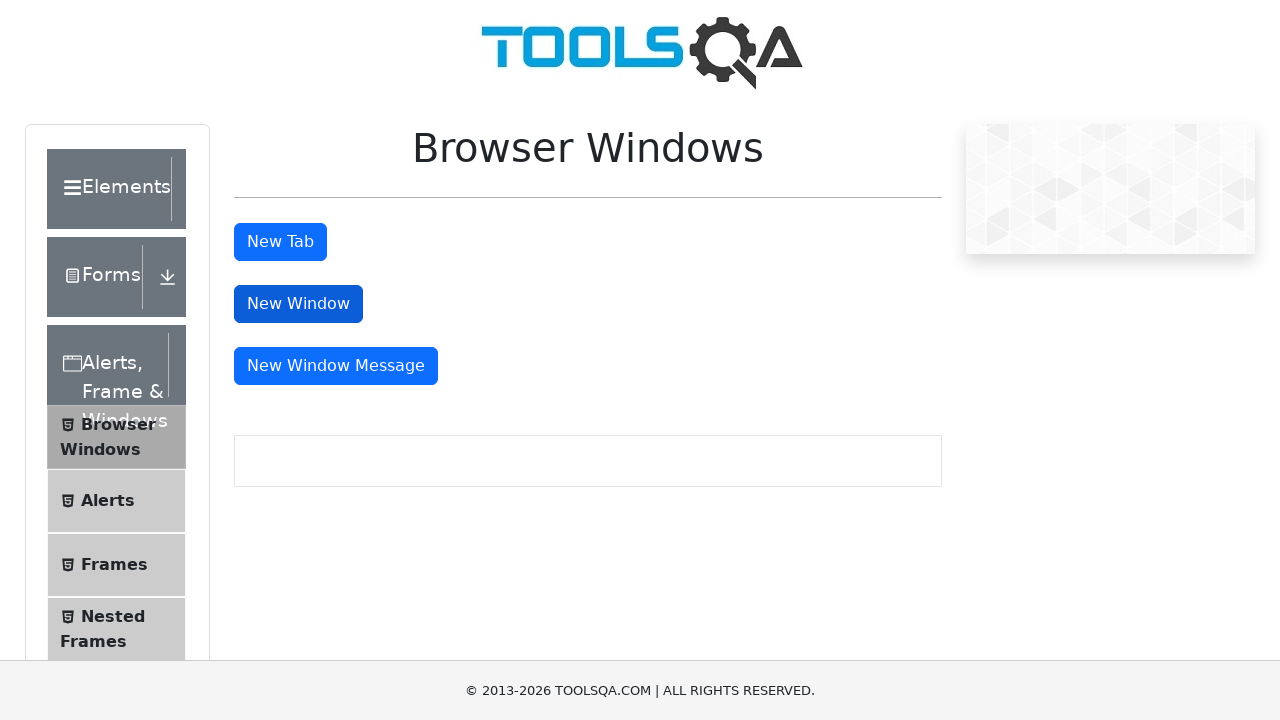

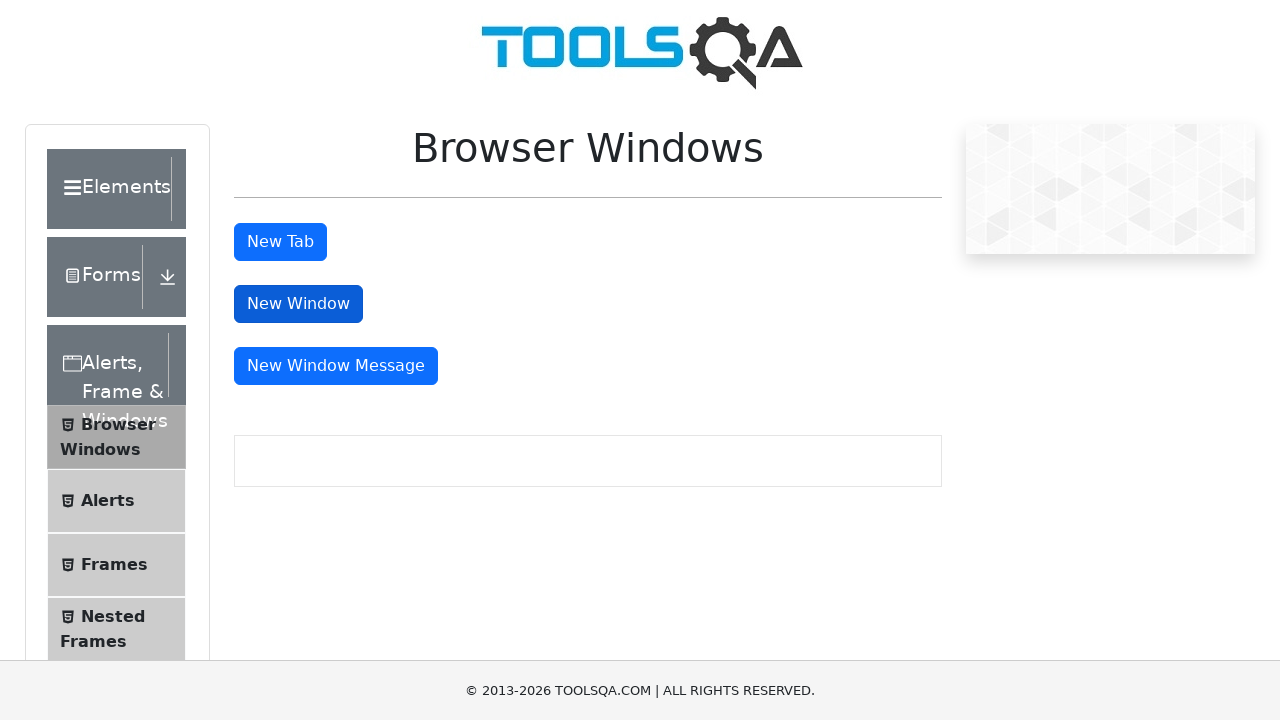